Fills out the student registration form with personal details including name, email, gender, phone number, date of birth, subjects, and address

Starting URL: https://demoqa.com/automation-practice-form

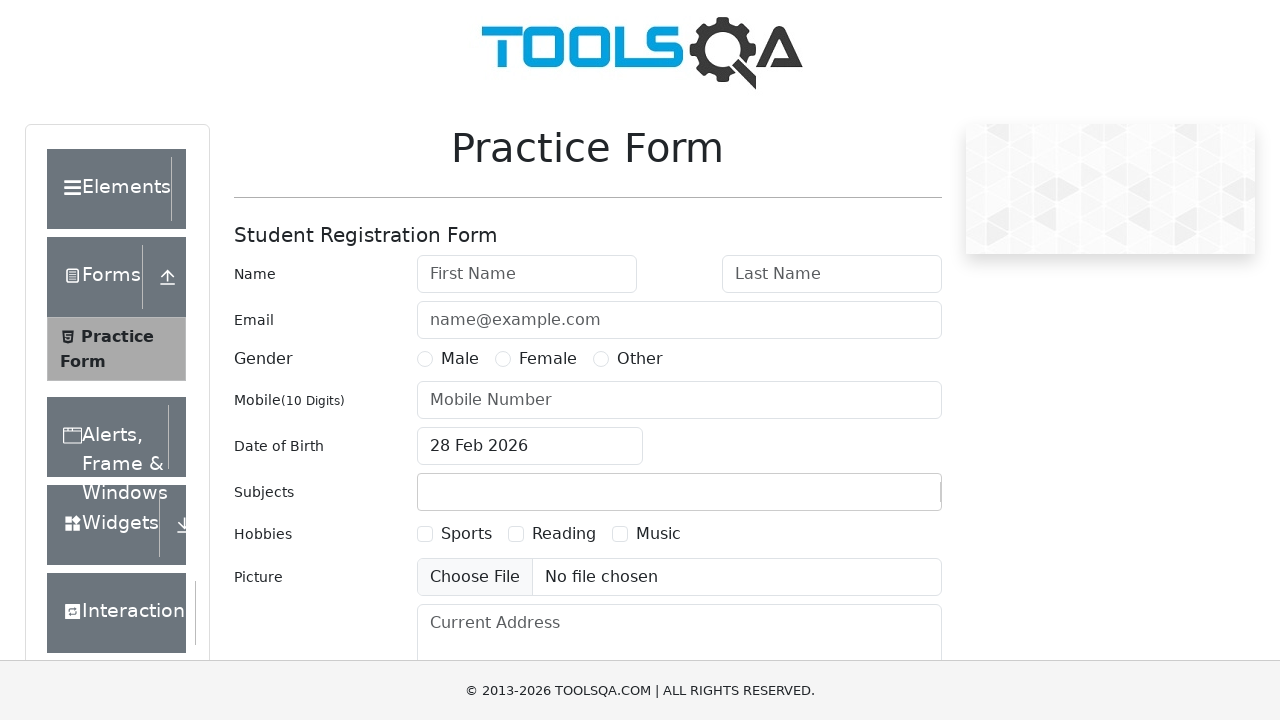

Filled first name field with 'Oleg' on input#firstName
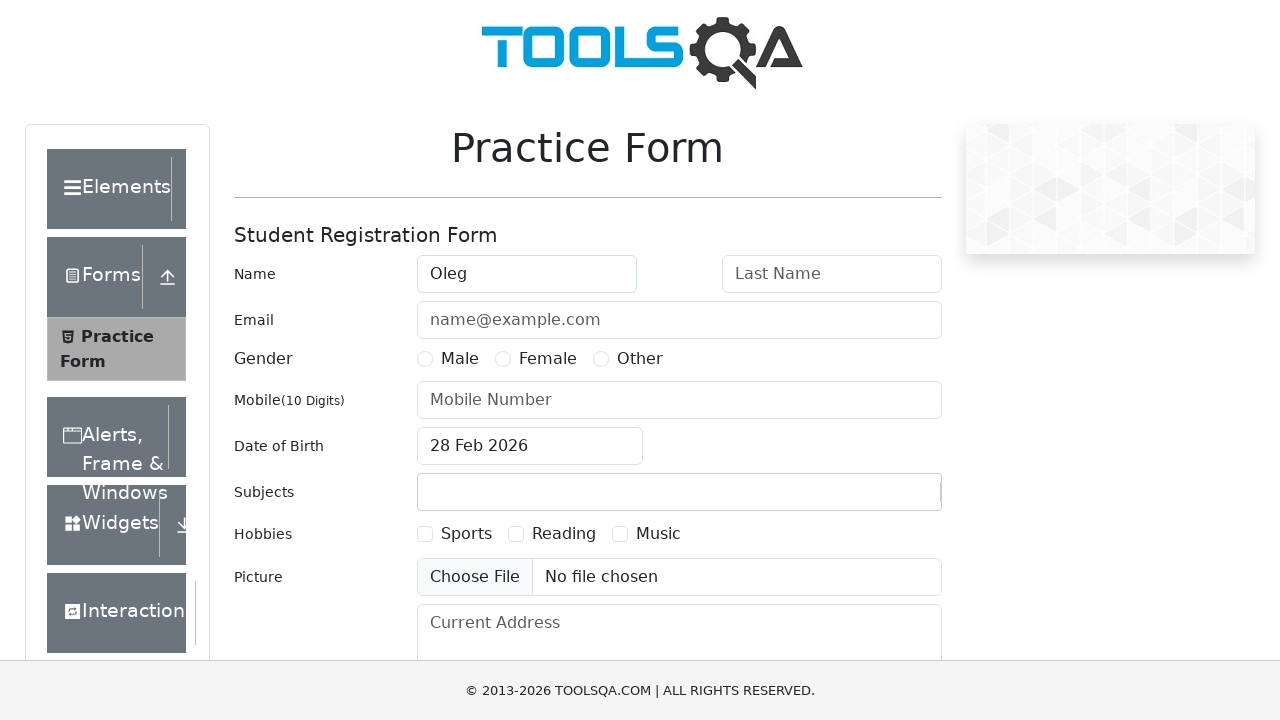

Filled last name field with 'Komarov' on input#lastName
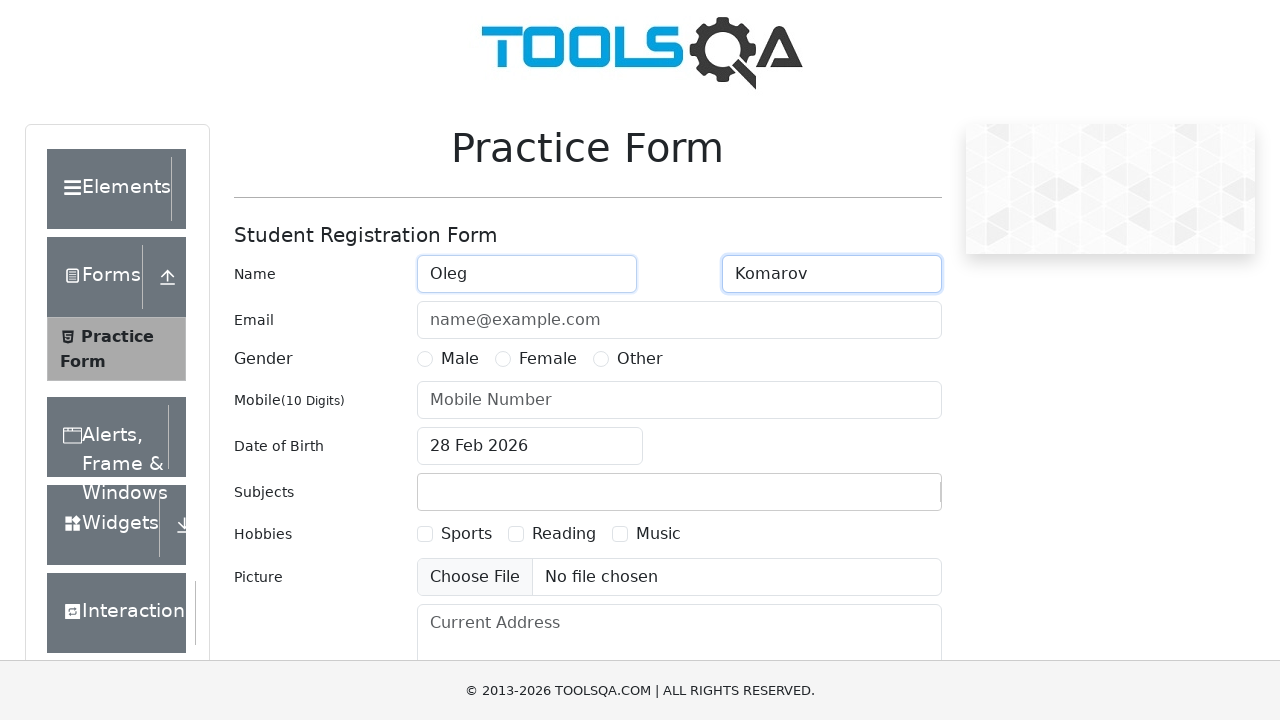

Filled email field with 'testmail@yandex.ru' on input#userEmail
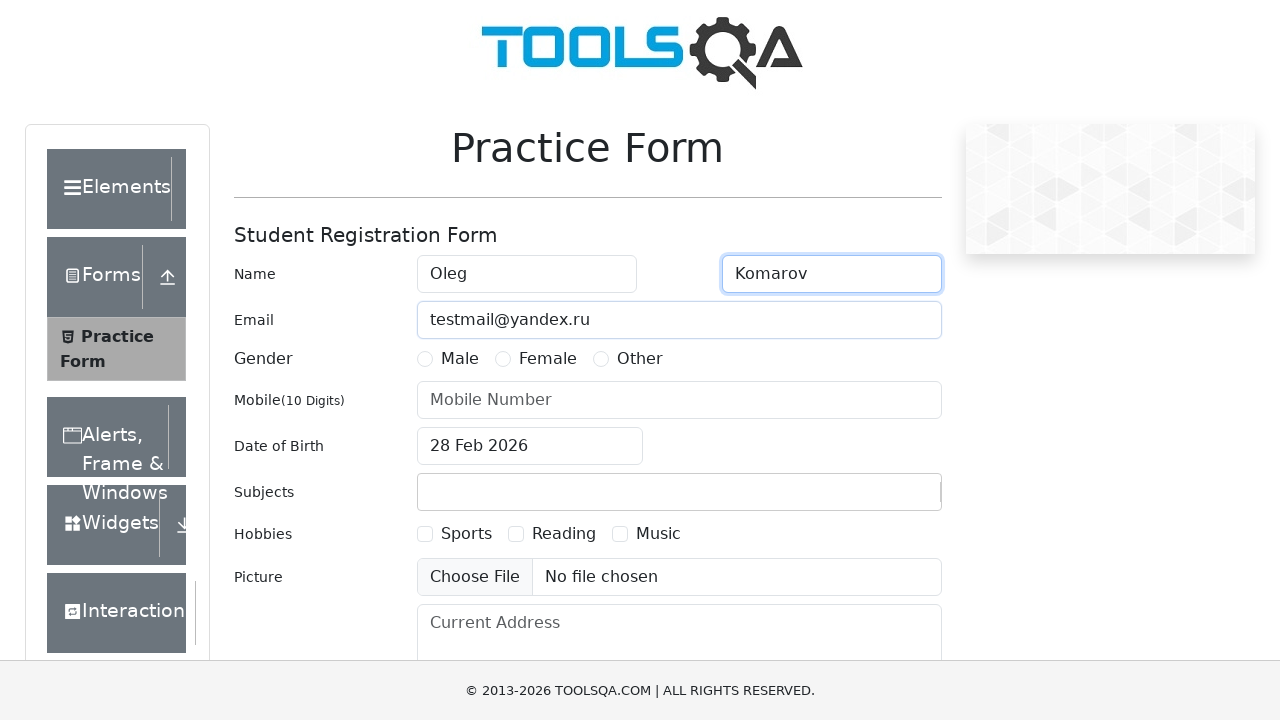

Selected Male gender option at (460, 359) on label[for='gender-radio-1']
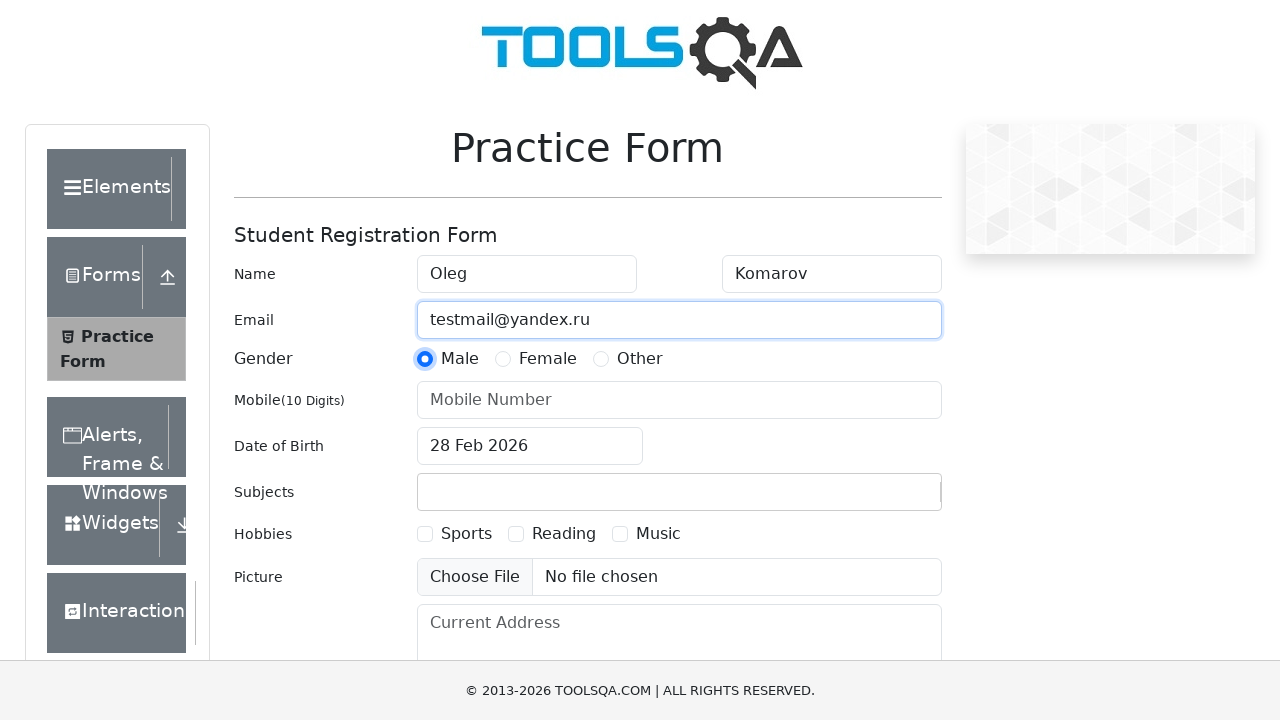

Filled phone number field with '89991114488' on input#userNumber
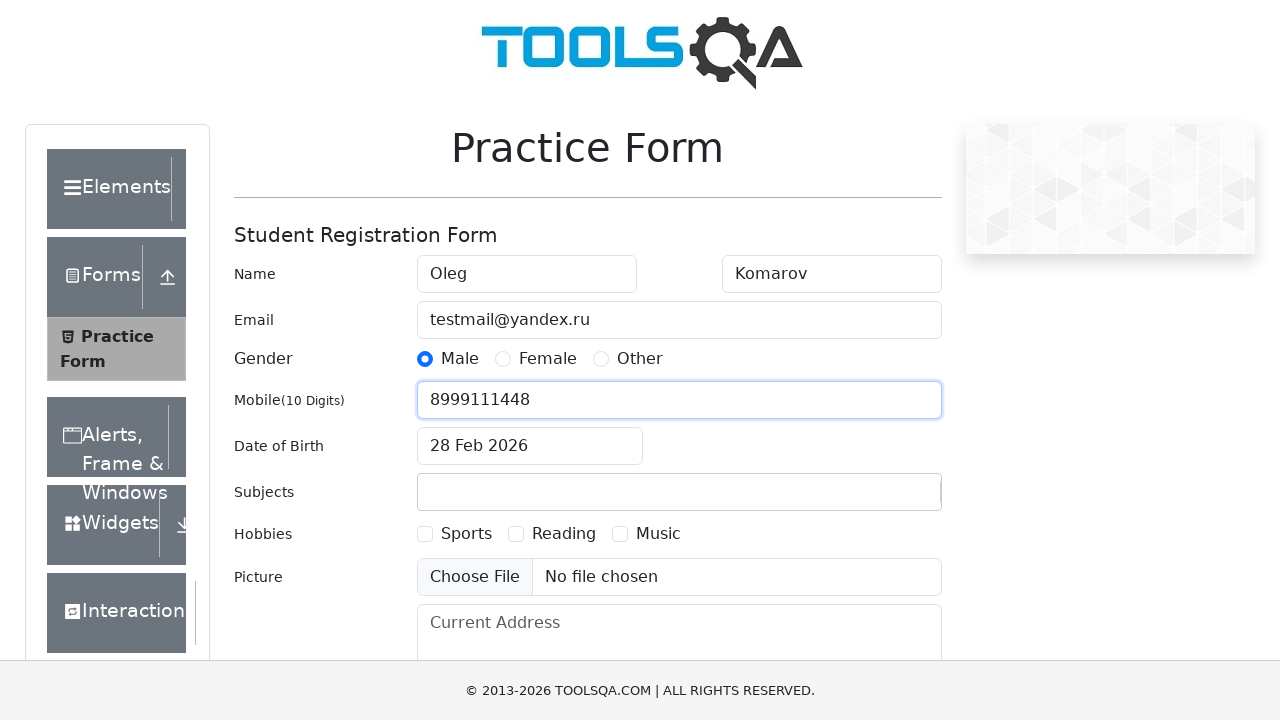

Clicked on date of birth input field at (530, 446) on input#dateOfBirthInput
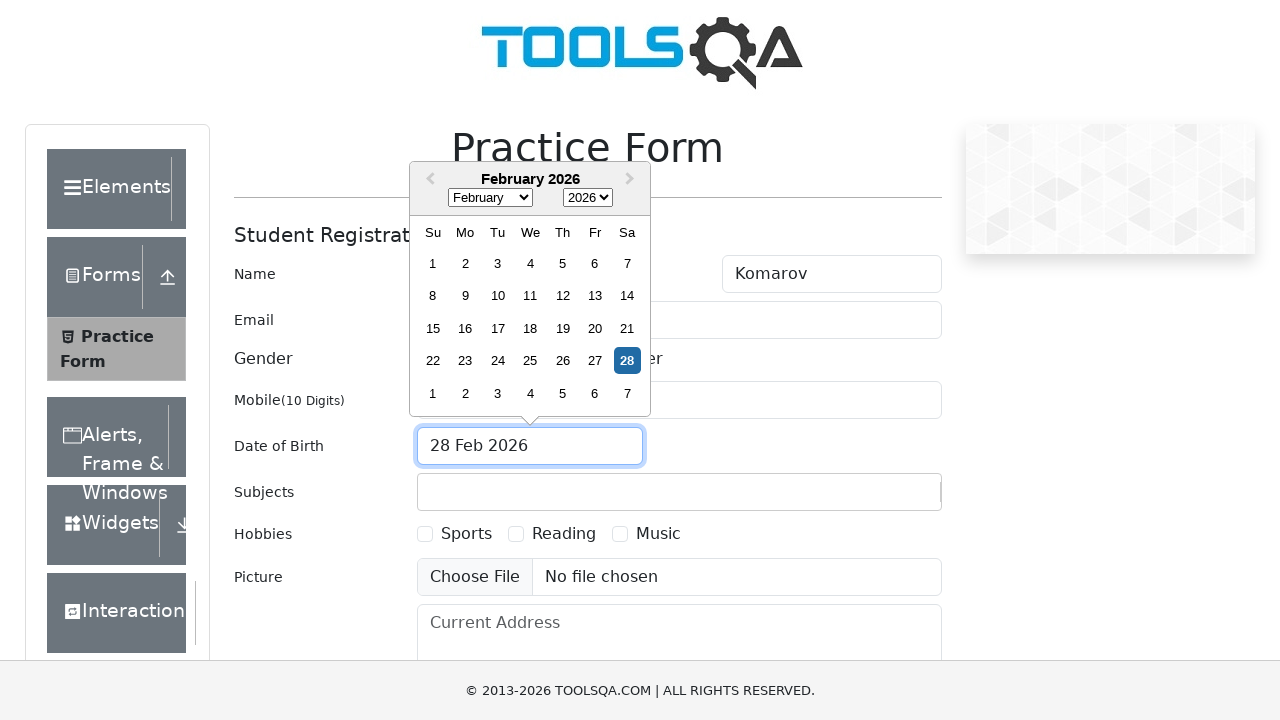

Filled date of birth field with 'Aug 2023-11' on input#dateOfBirthInput
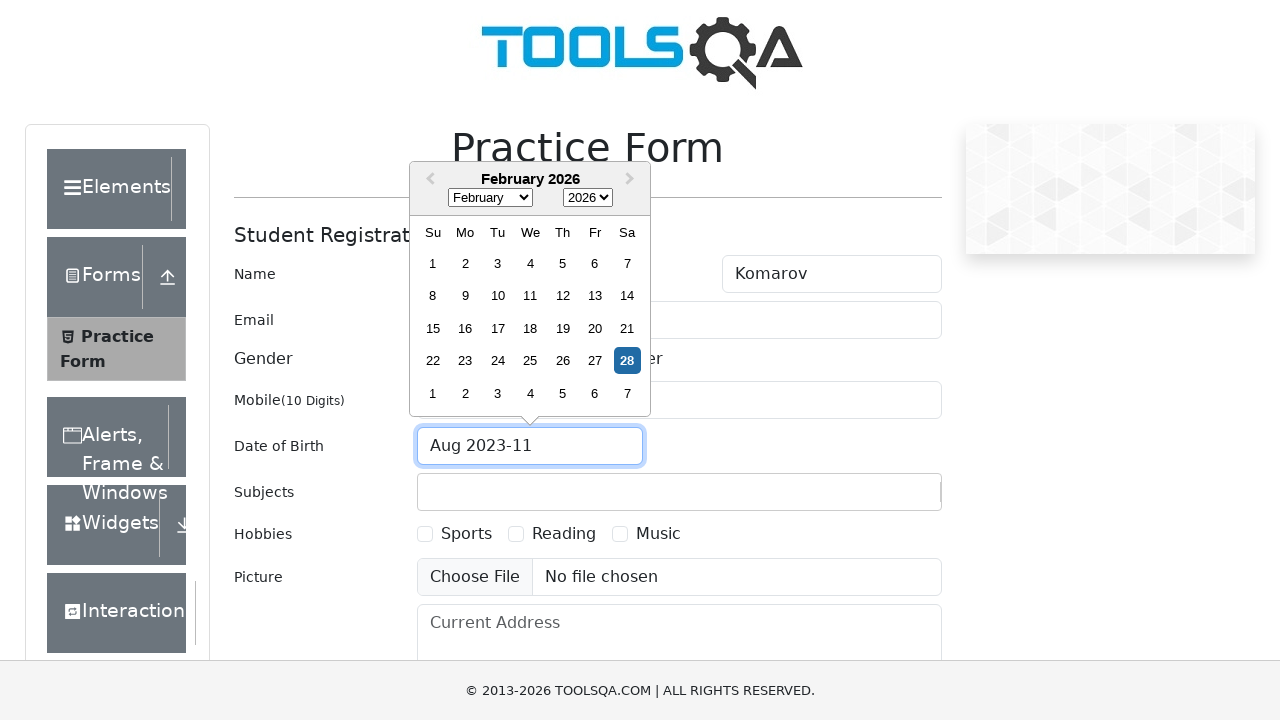

Typed 'c' in subjects input field on #subjectsInput
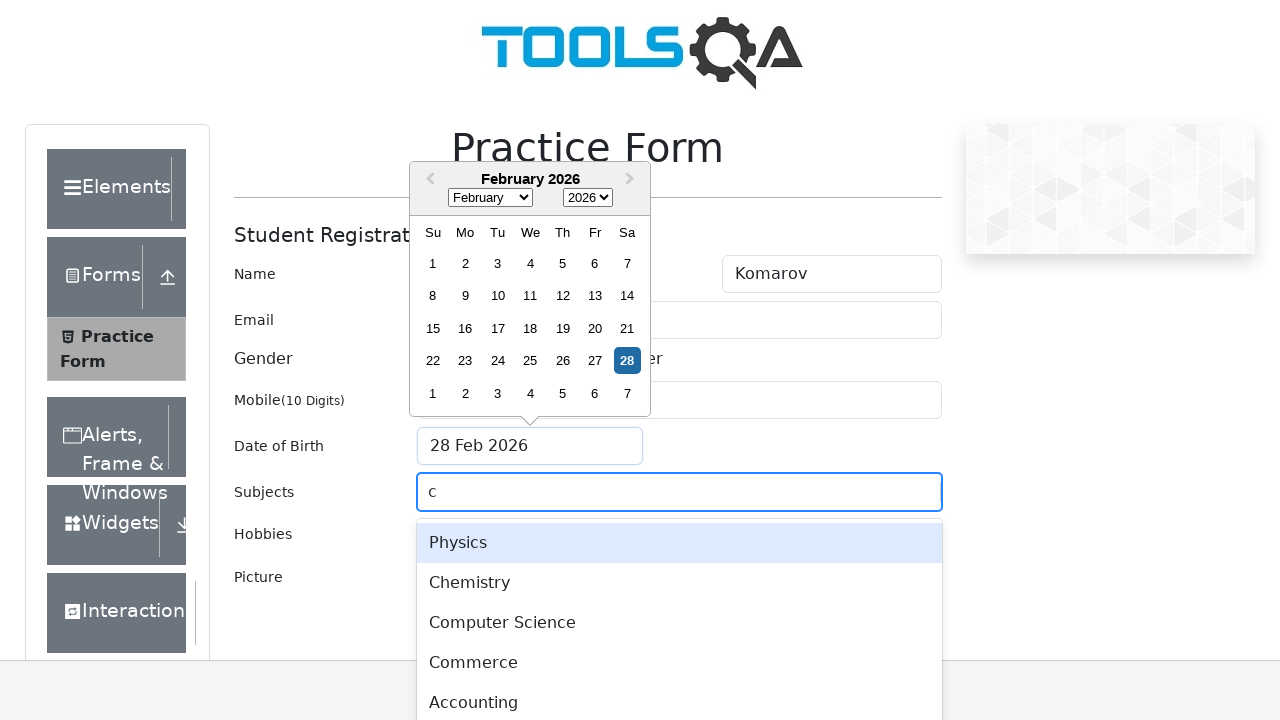

Pressed Enter key to confirm subject selection
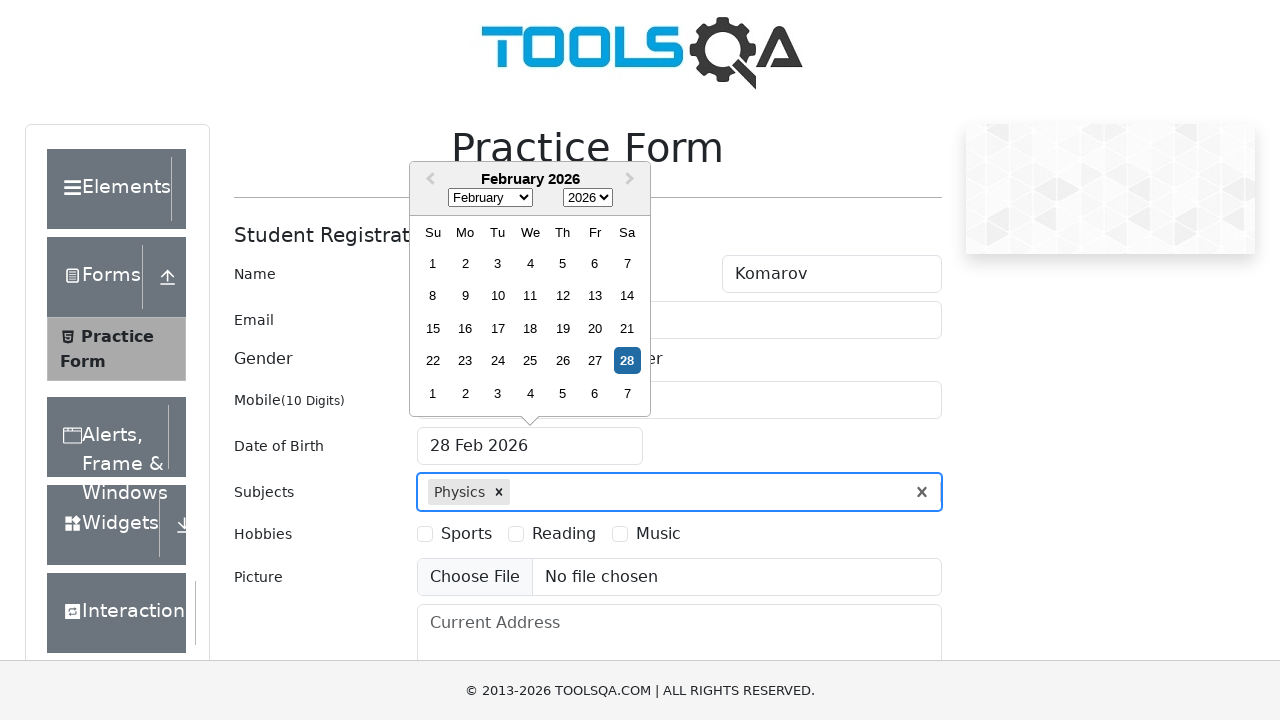

Filled address field with '3 метра над уровнем неба' on textarea#currentAddress
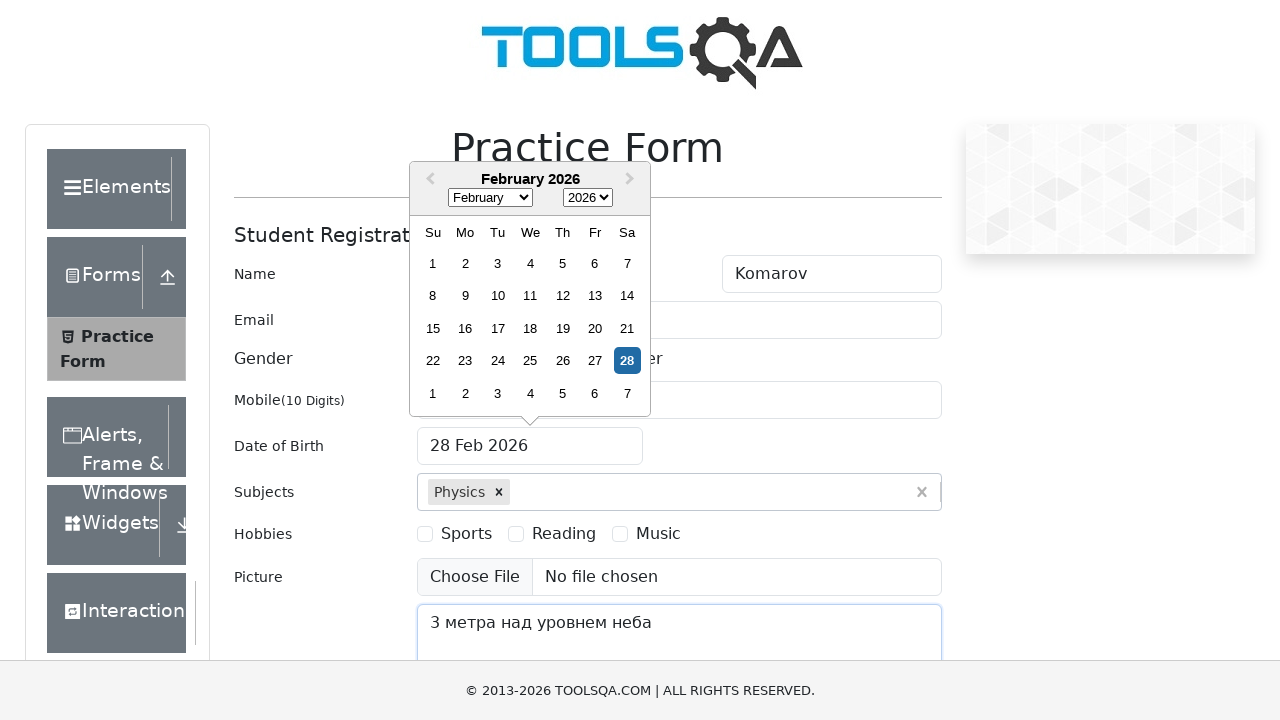

Clicked submit button to submit the form at (885, 499) on #submit
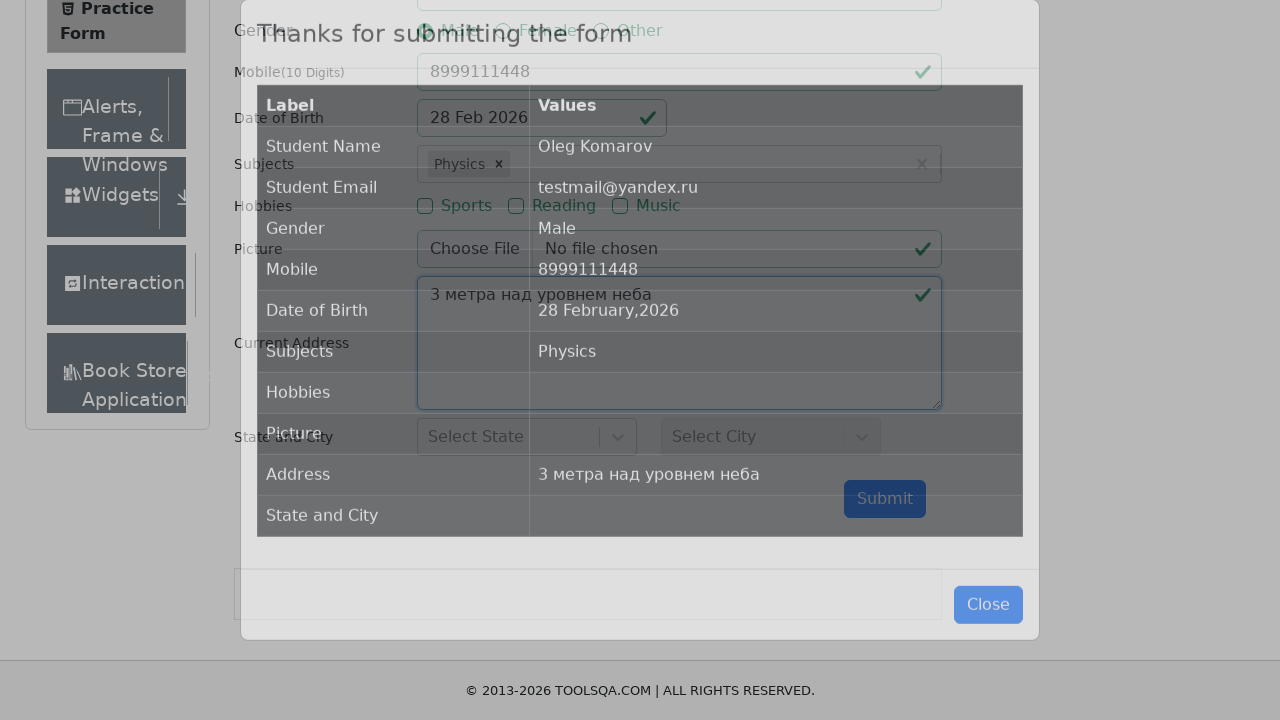

Waited for form submission results to appear
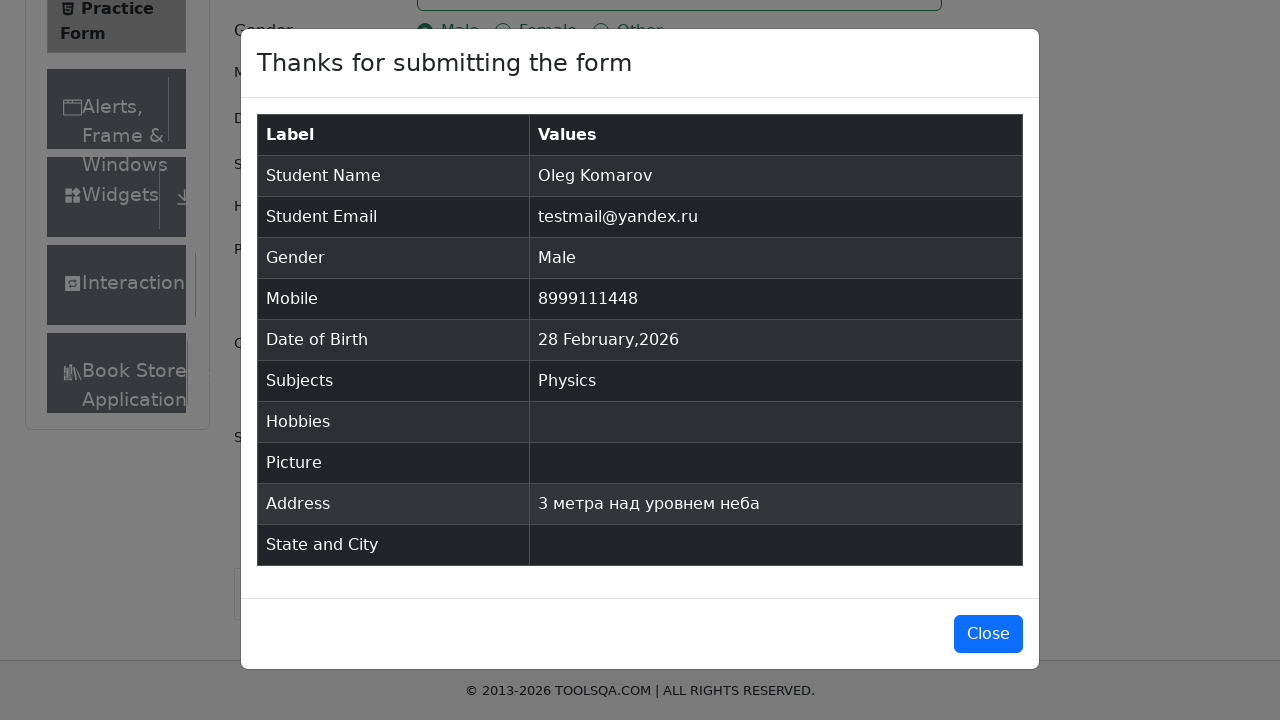

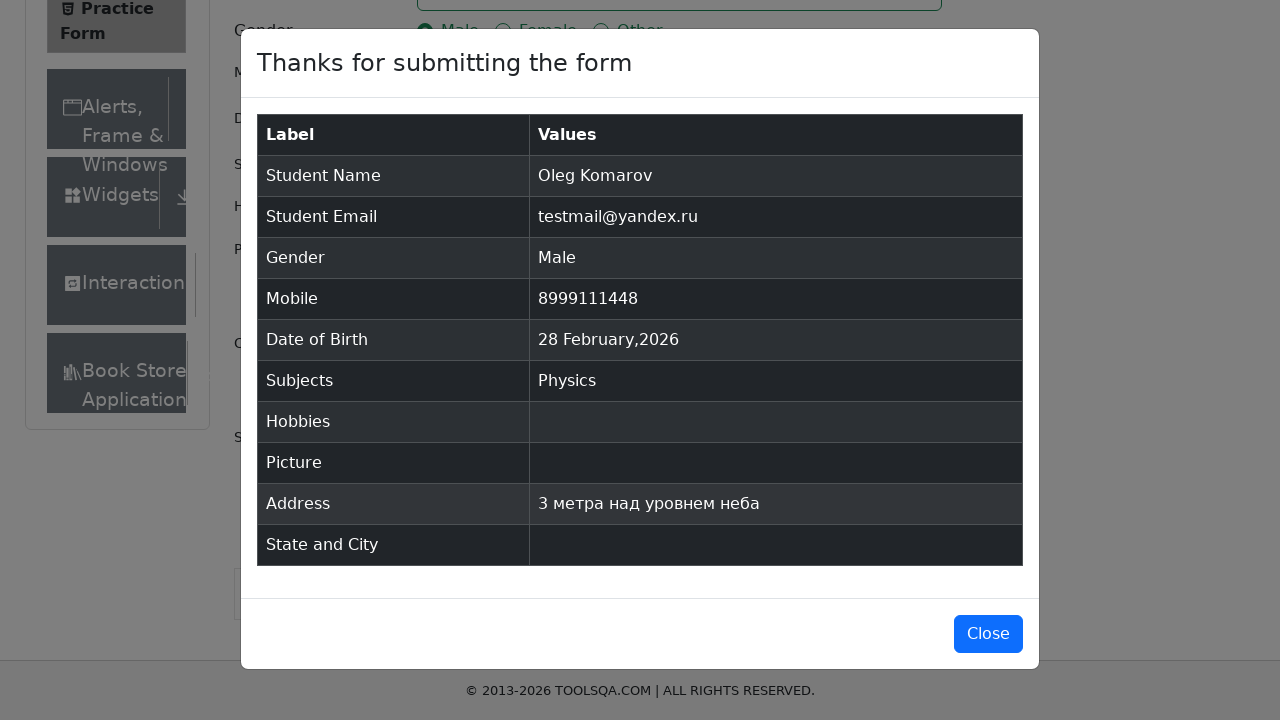